Navigates to the login demo page and clicks on the "Elemental Selenium" link at the bottom of the page

Starting URL: https://the-internet.herokuapp.com/login

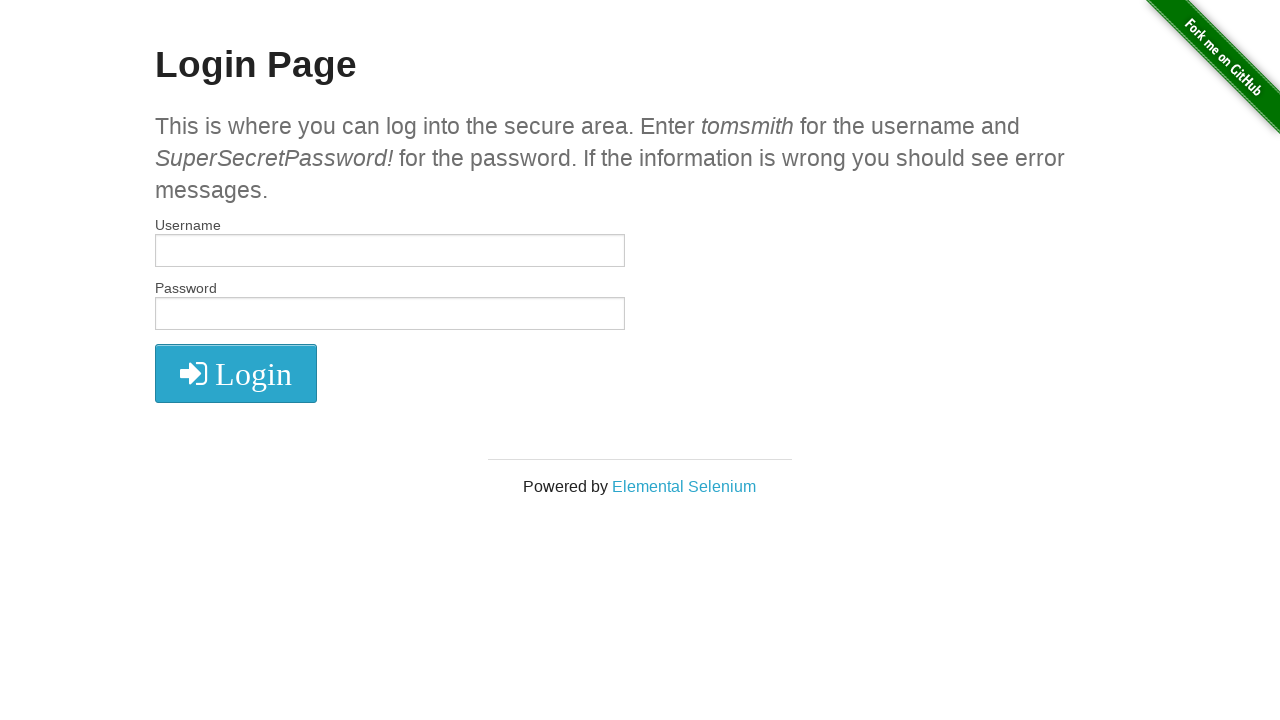

Navigated to the login demo page
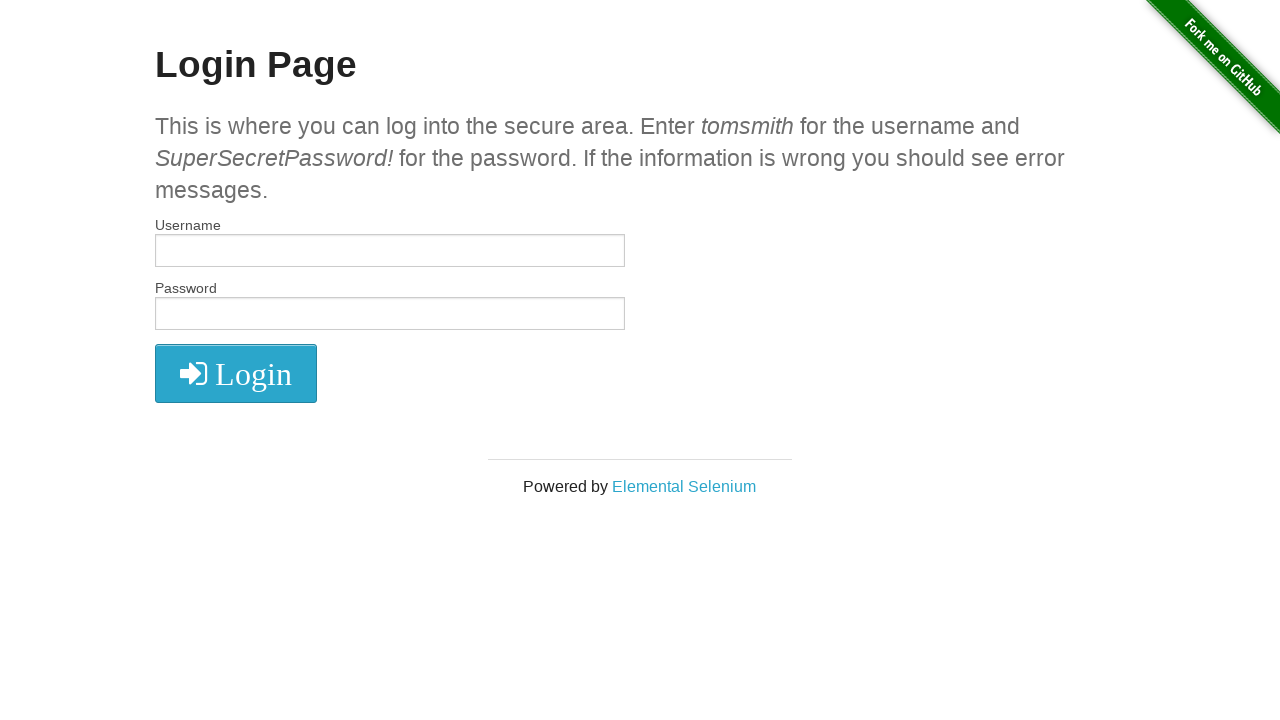

Clicked on the 'Elemental Selenium' link at the bottom of the page at (684, 486) on text=Elemental Selenium
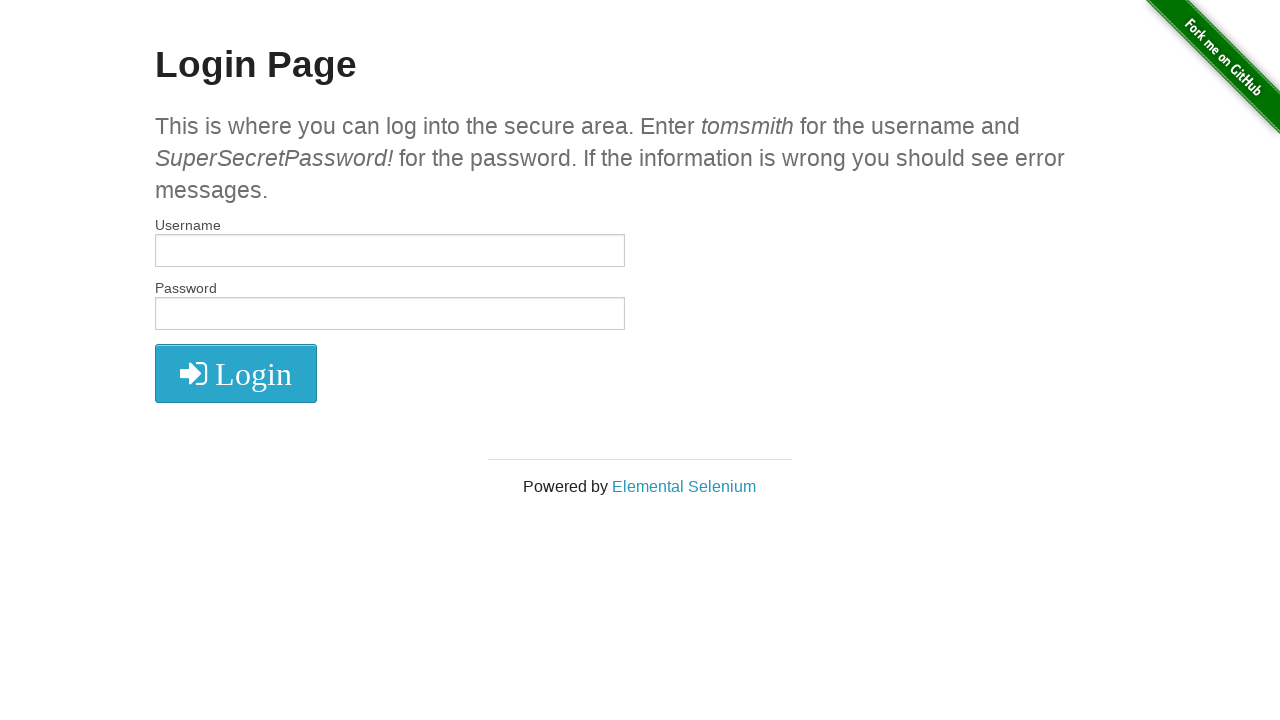

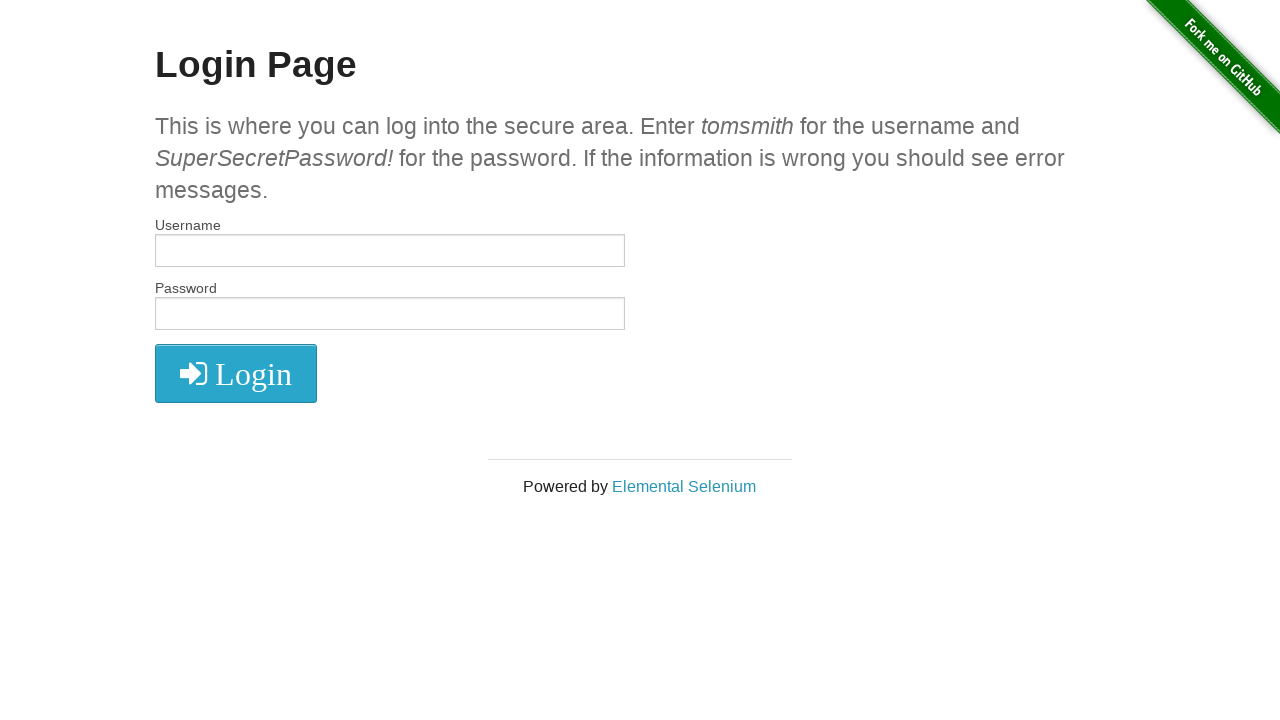